Verifies that the Log In button on NextBaseCRM login page has the correct text by checking its value attribute

Starting URL: https://login1.nextbasecrm.com/

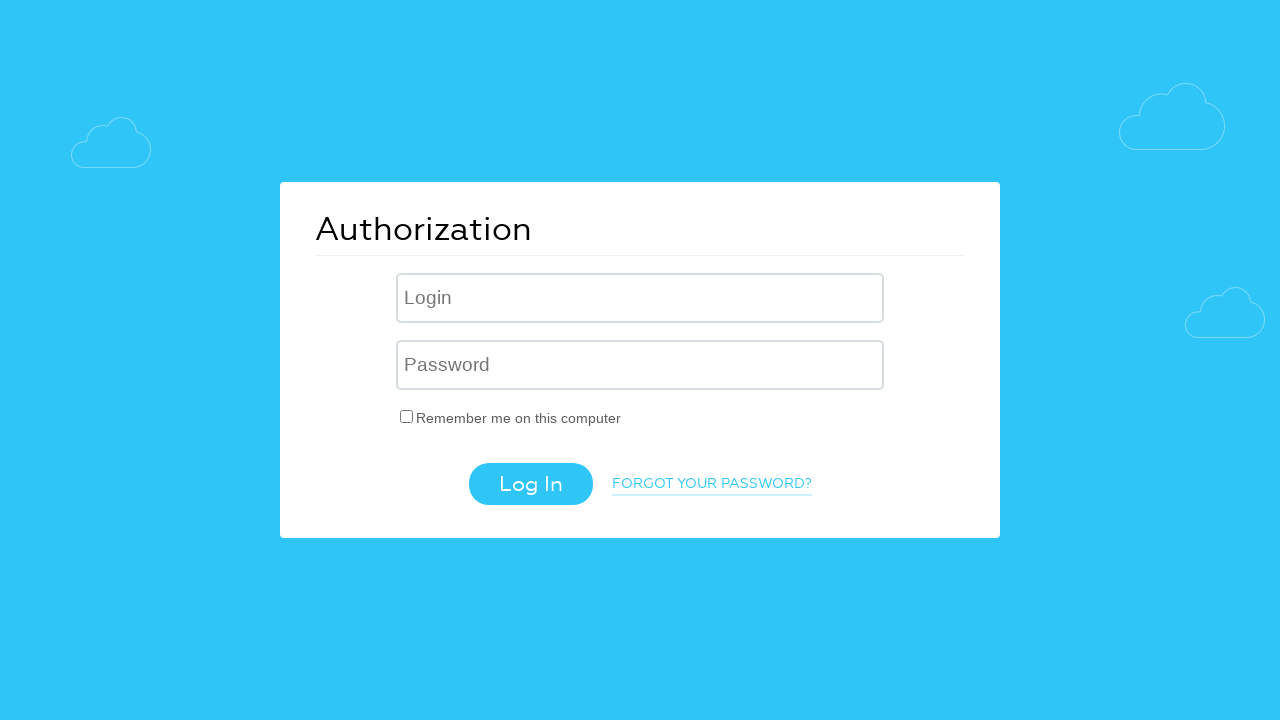

Located the Log In button using CSS selector input[value='Log In']
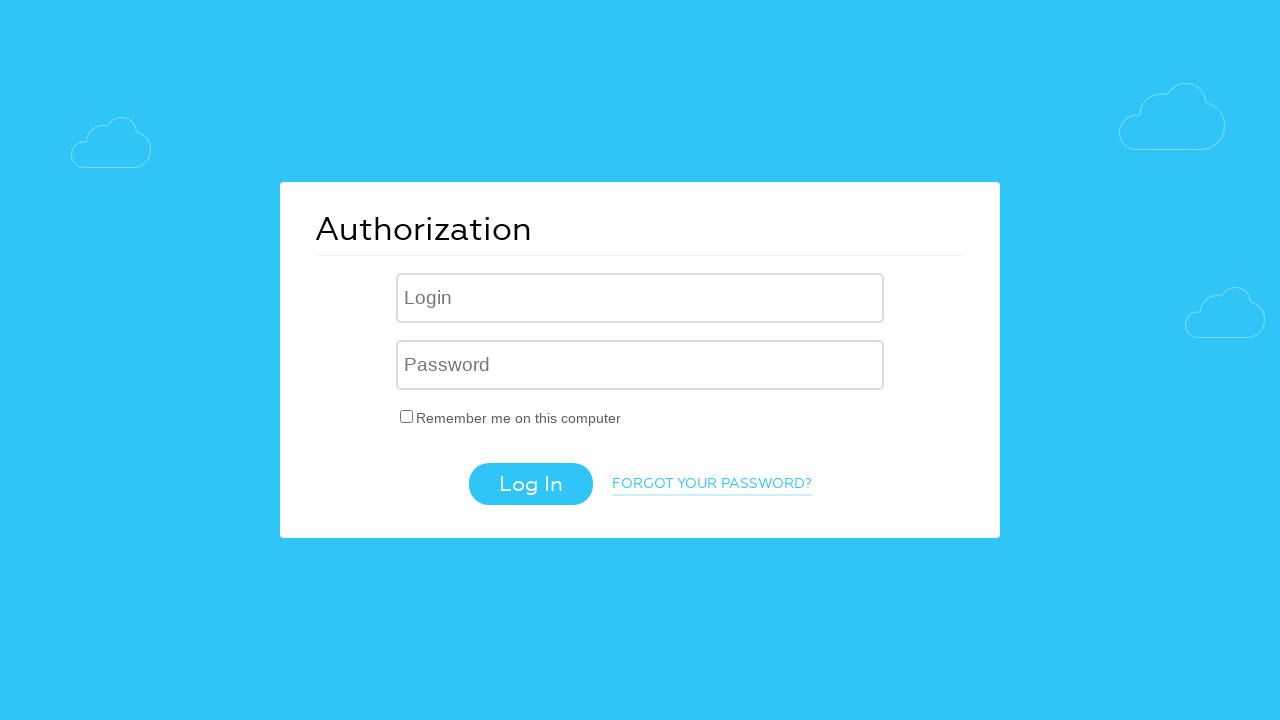

Retrieved the value attribute from the Log In button
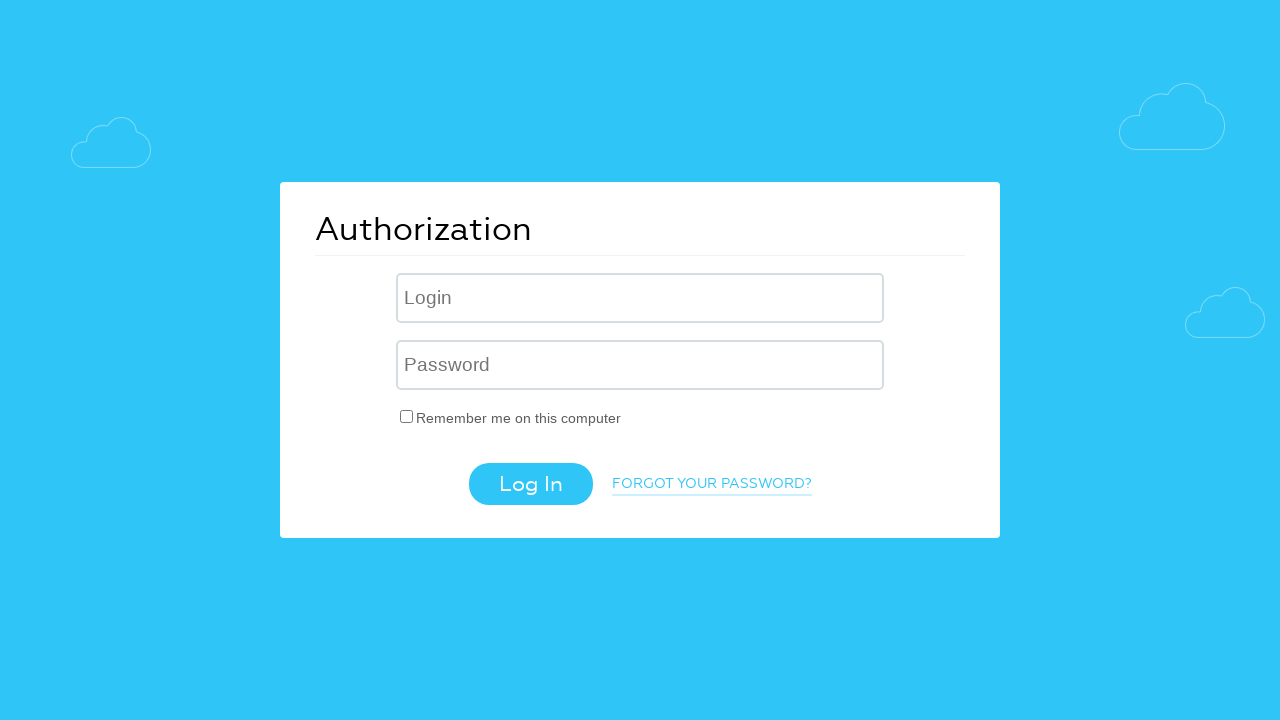

Verified that the Log In button text is 'Log In' - assertion passed
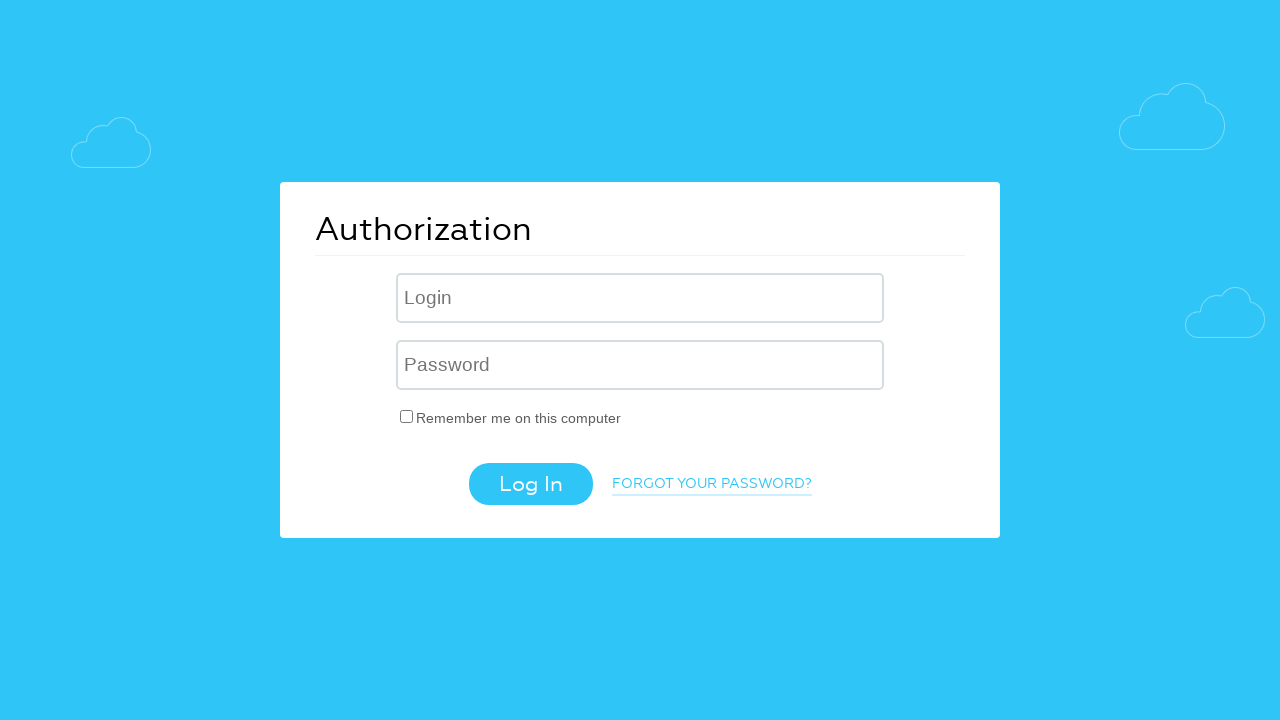

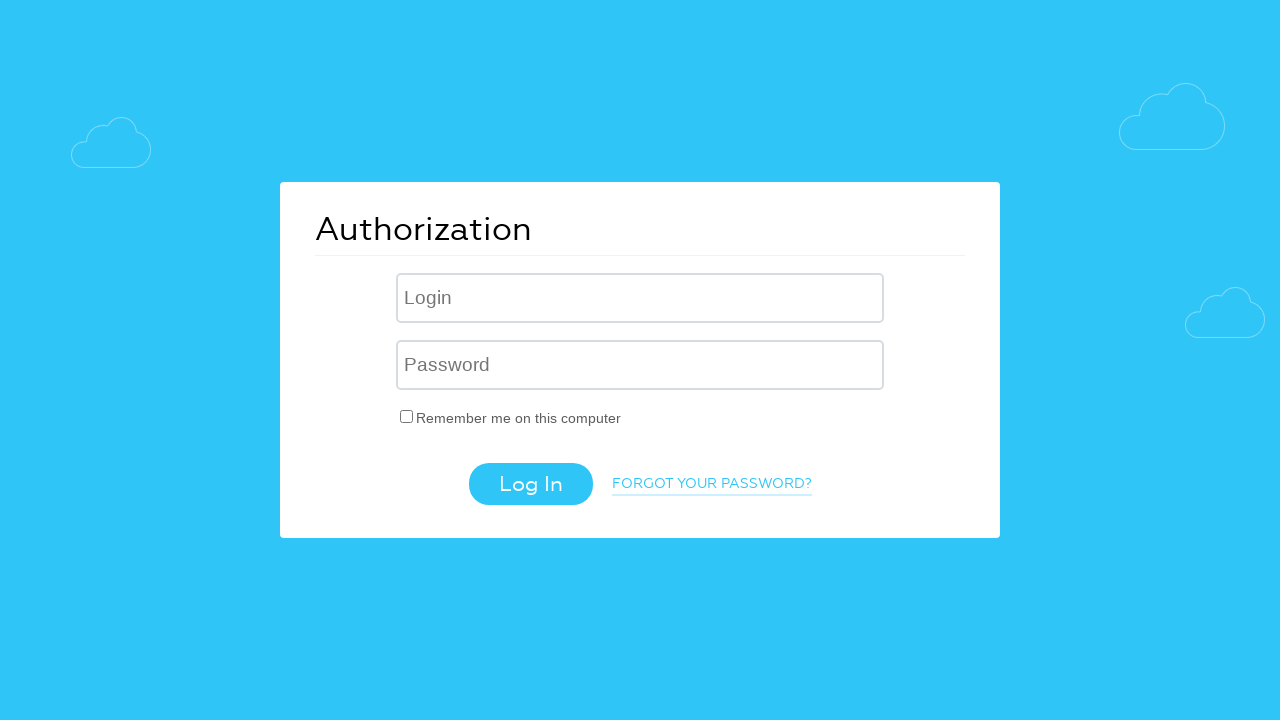